Tests the text area functionality by entering text, clicking the result button, and verifying the output

Starting URL: https://kristinek.github.io/site/examples/actions

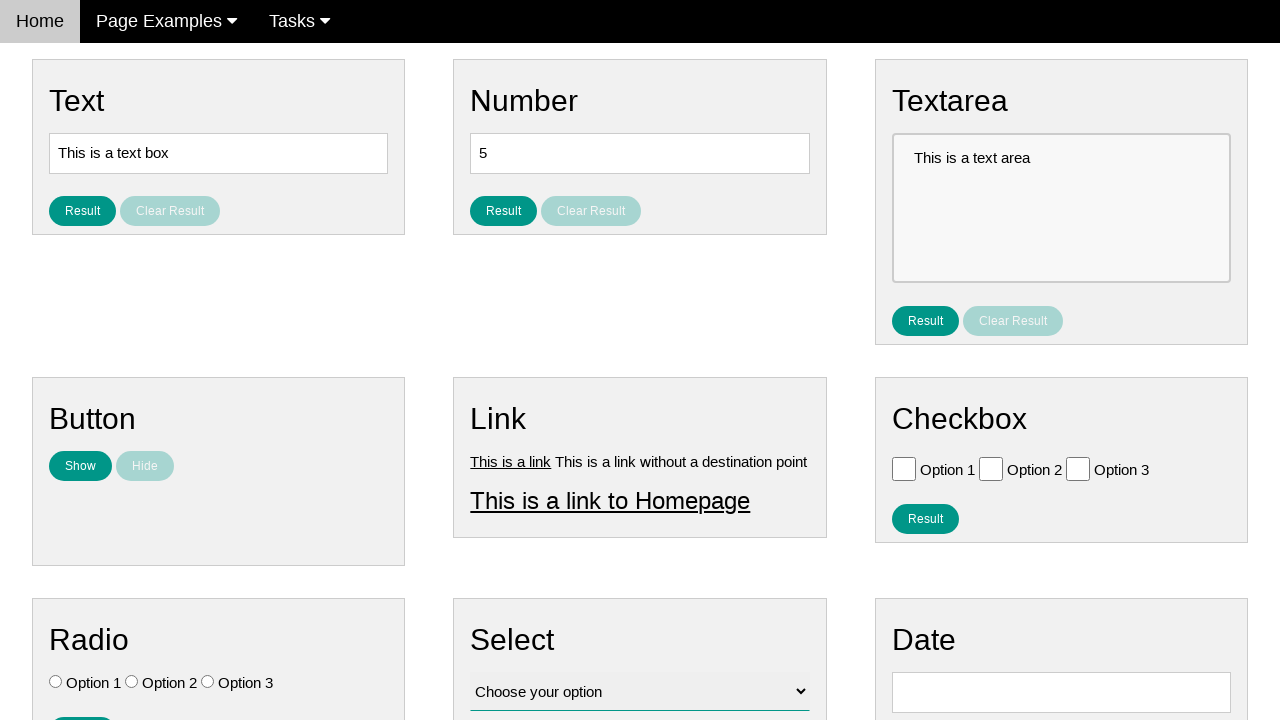

Cleared the text area field on #text_area
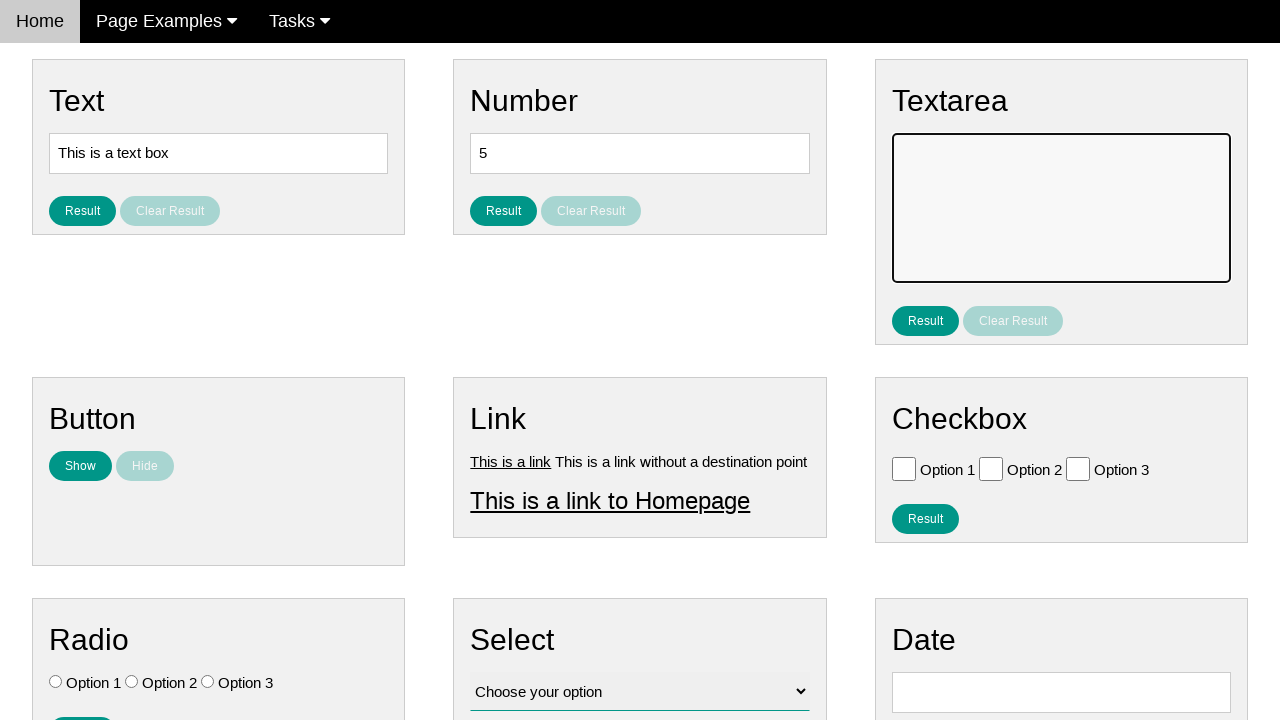

Entered 'Cucumber' into the text area on #text_area
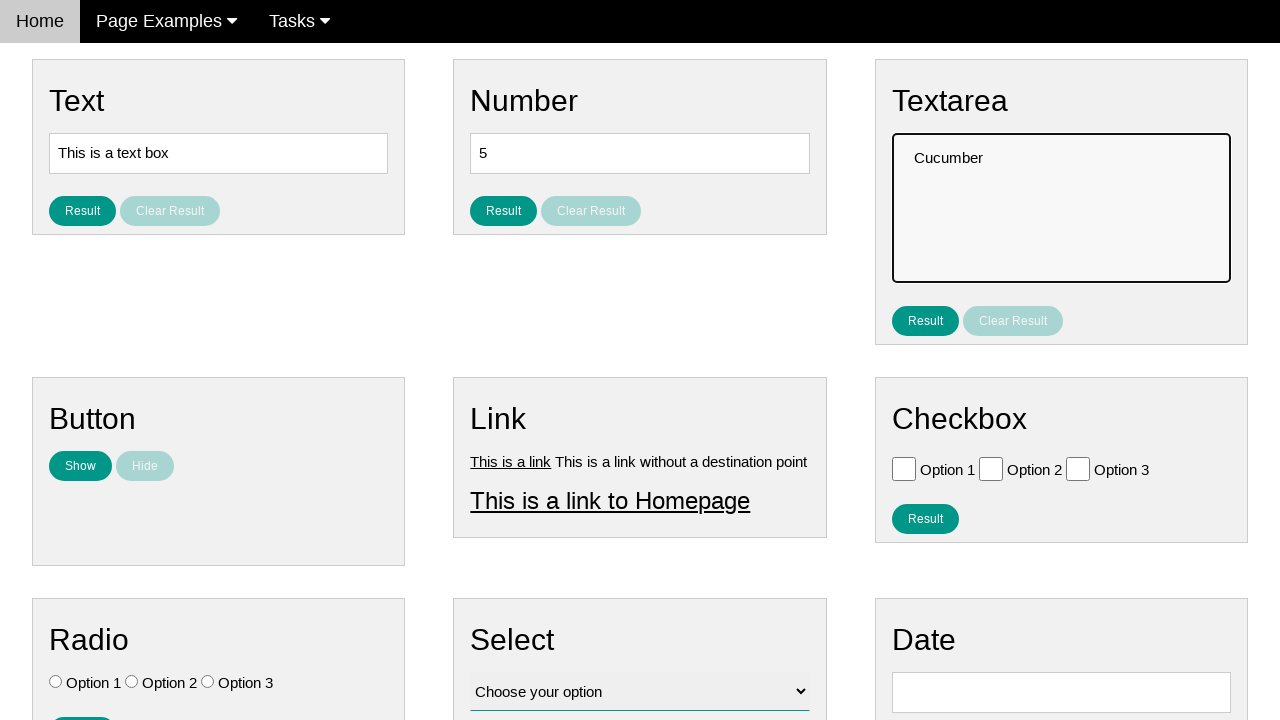

Clicked the result button to submit text area input at (925, 320) on #result_button_text_area
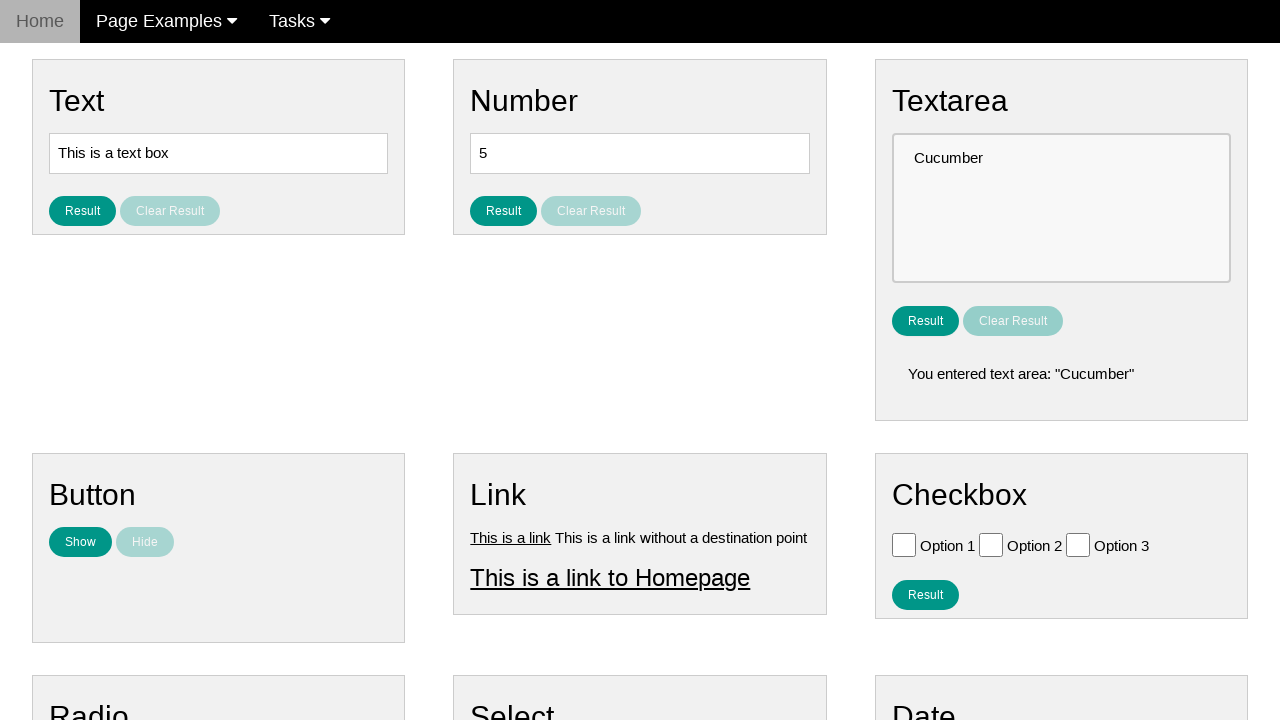

Result text area element loaded and became visible
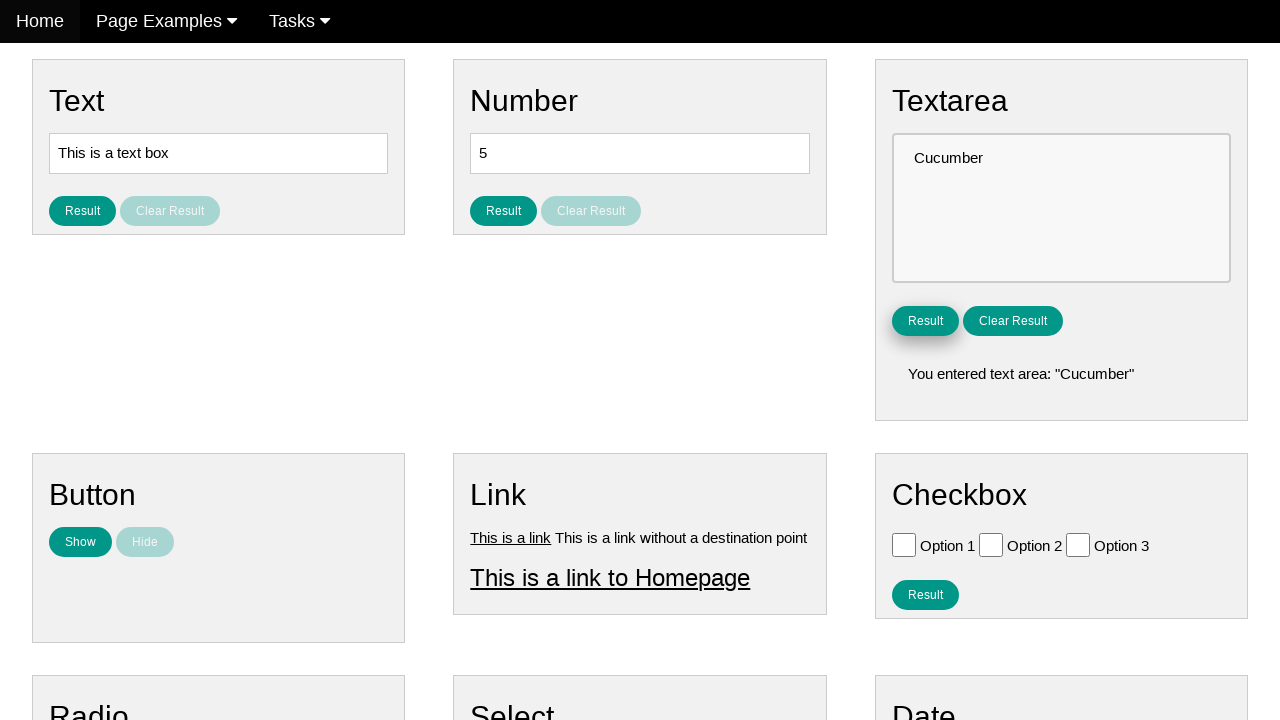

Verified result text matches expected output: 'You entered text area: "Cucumber"'
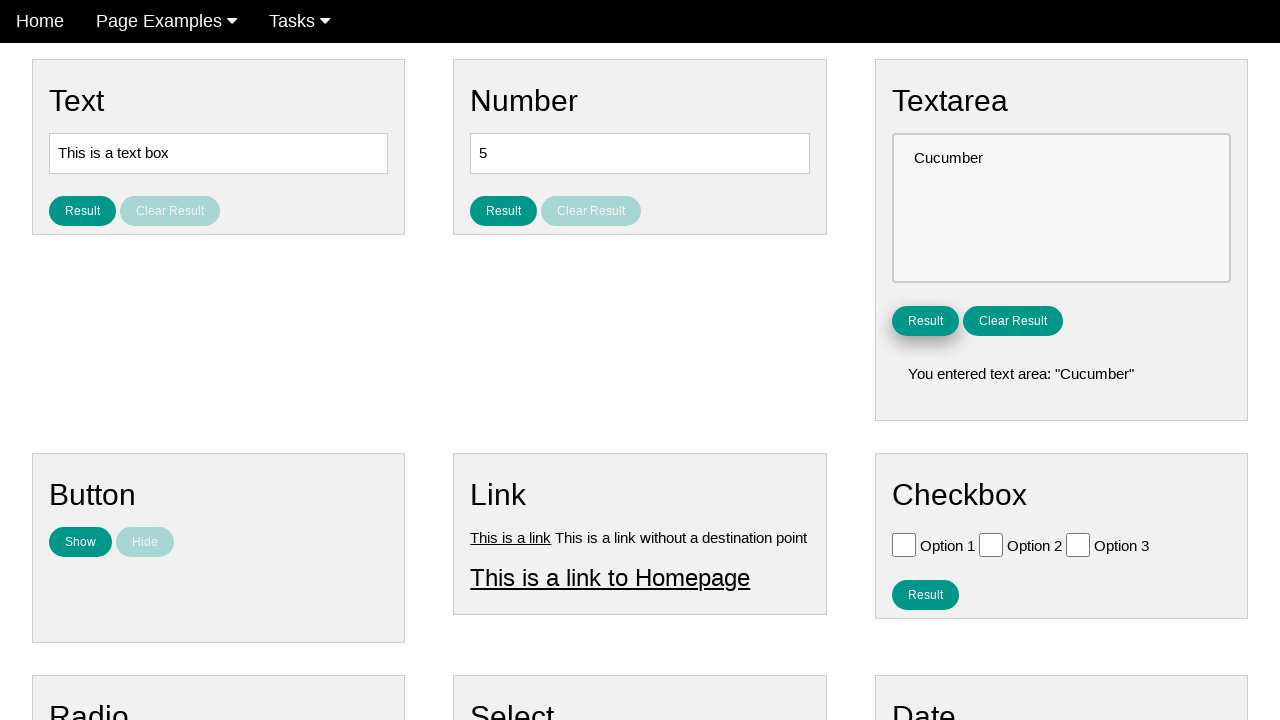

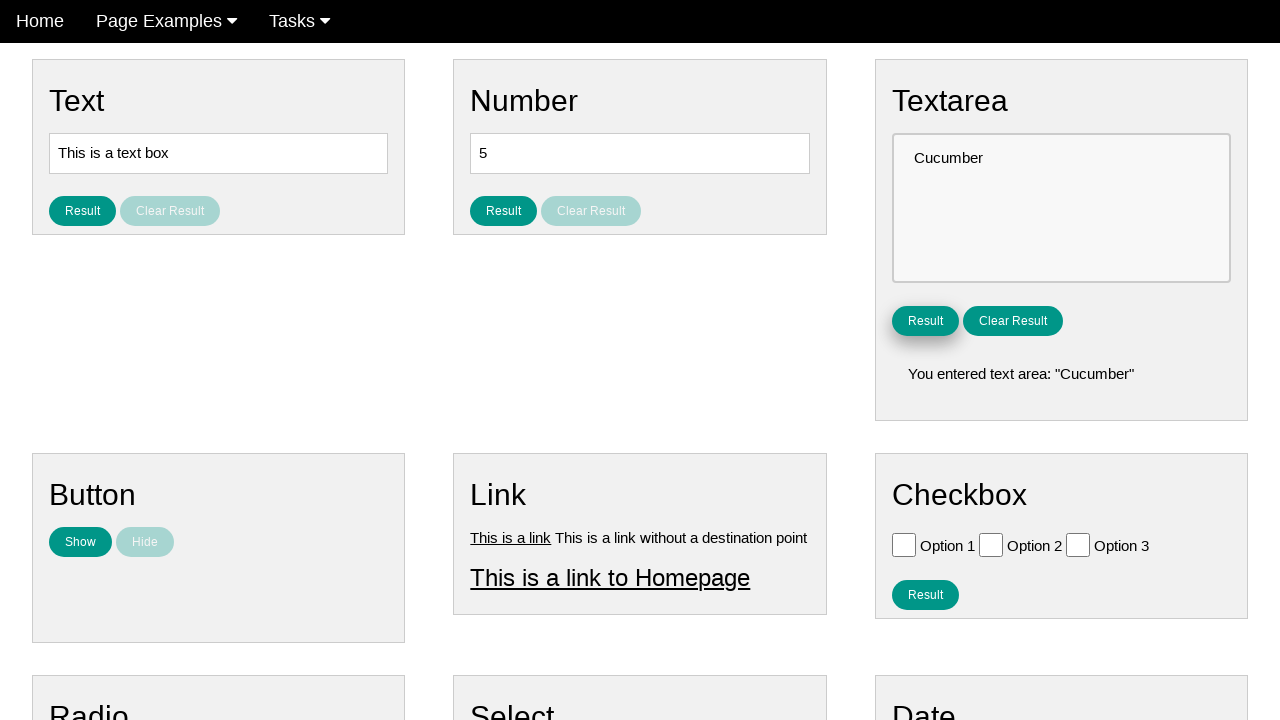